Verifies that the login page header displays "Login" text

Starting URL: https://opensource-demo.orangehrmlive.com/

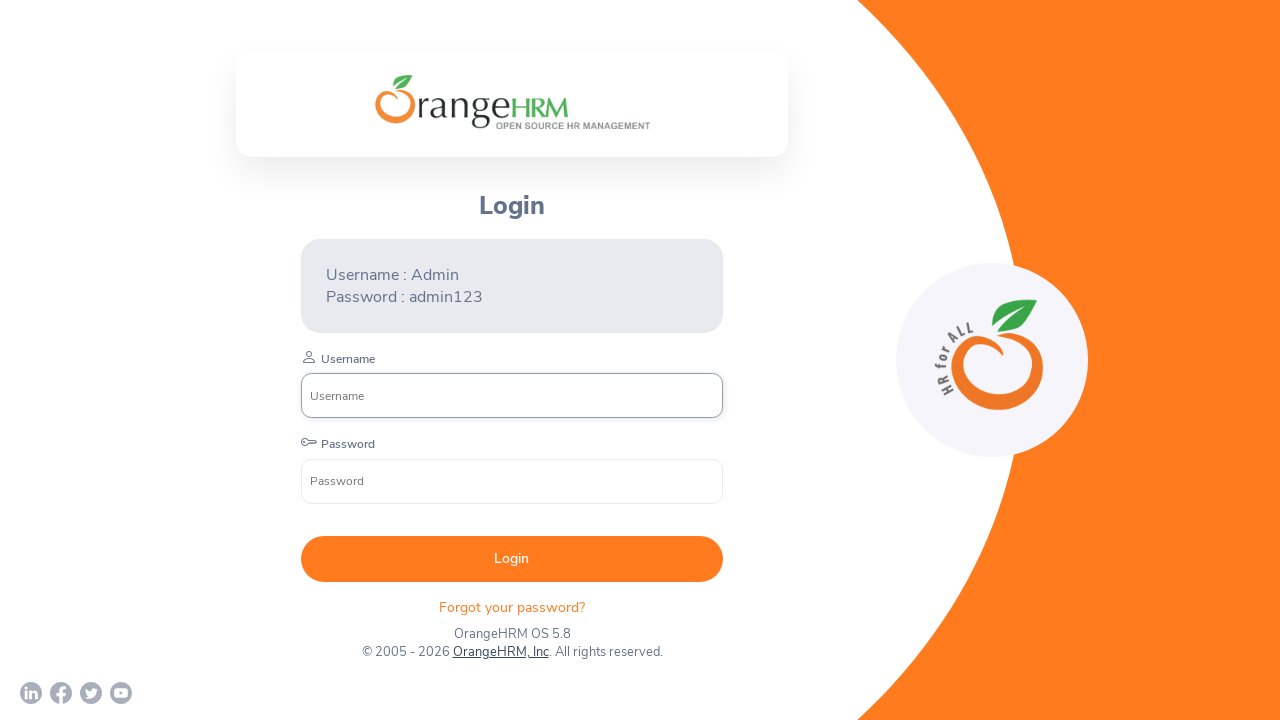

Waited for header element (//h5) to be visible
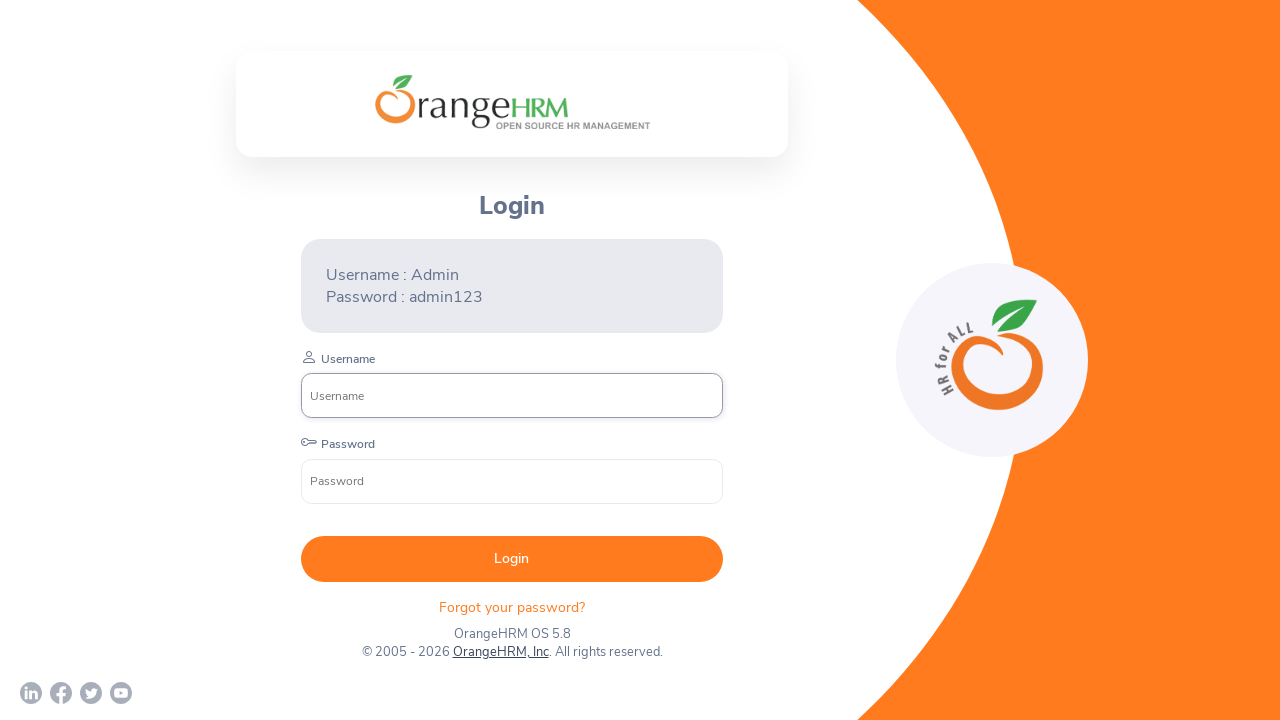

Retrieved header text content
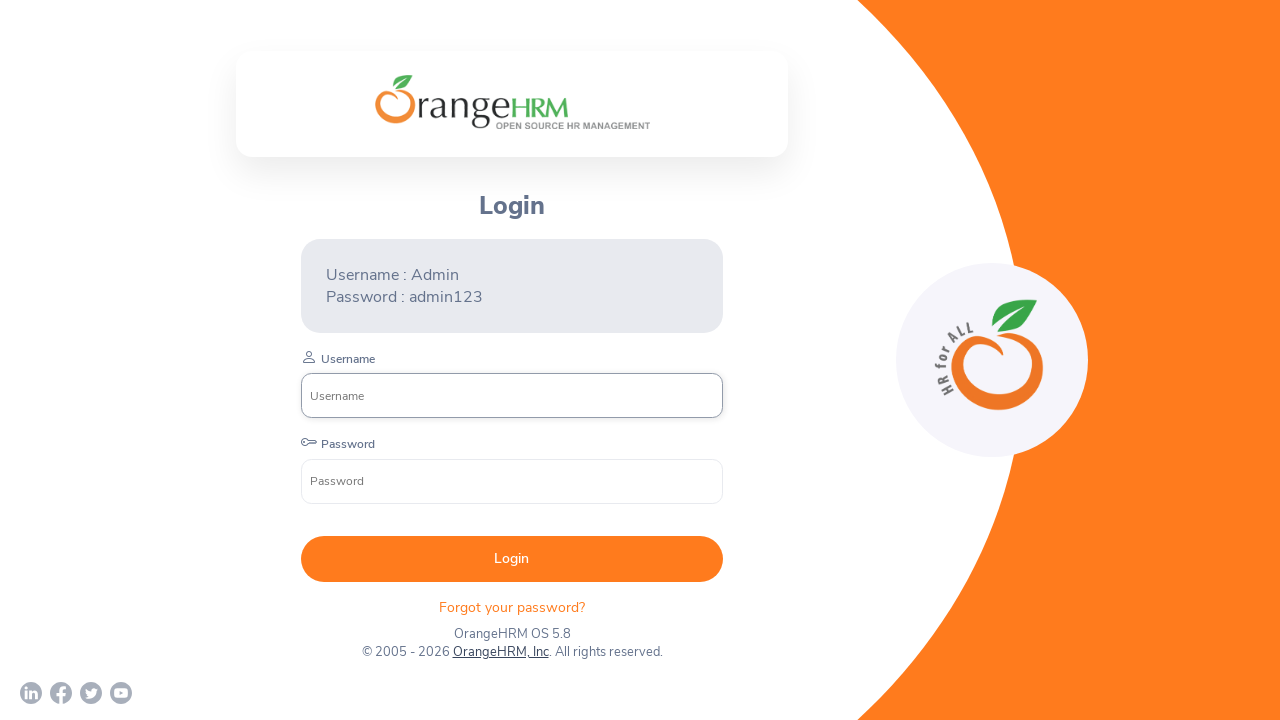

Verified header text equals 'Login'
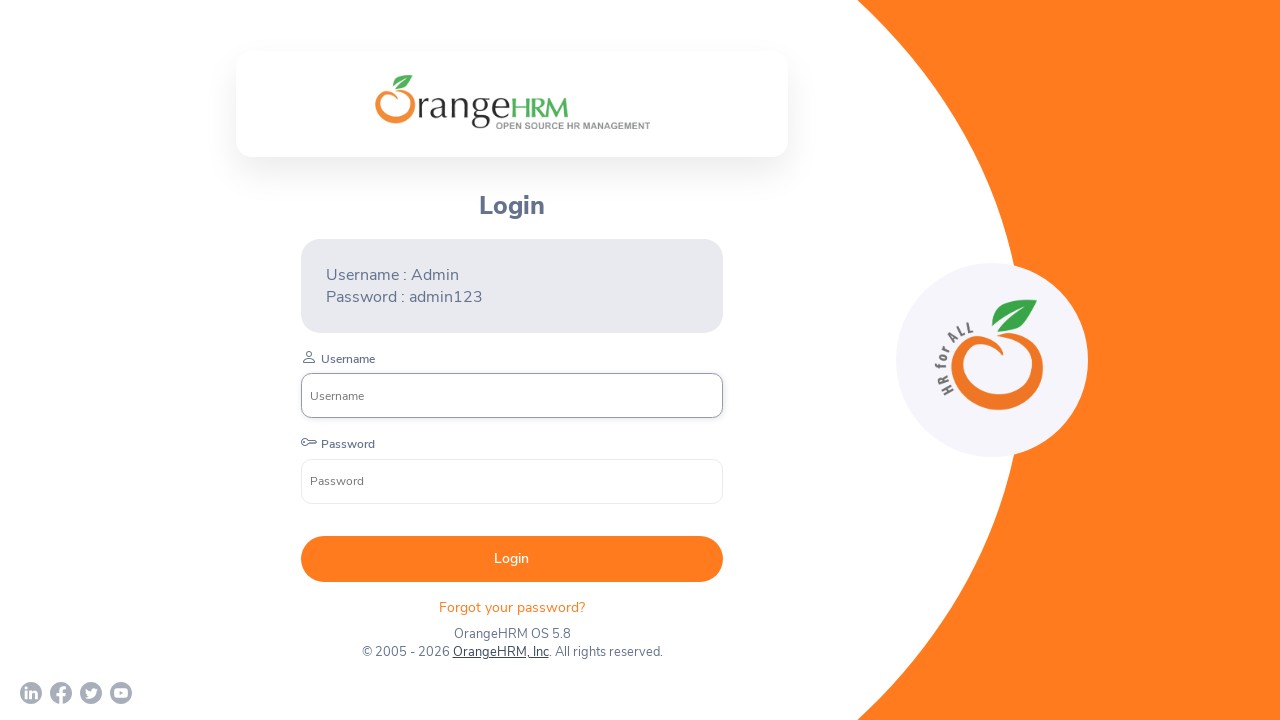

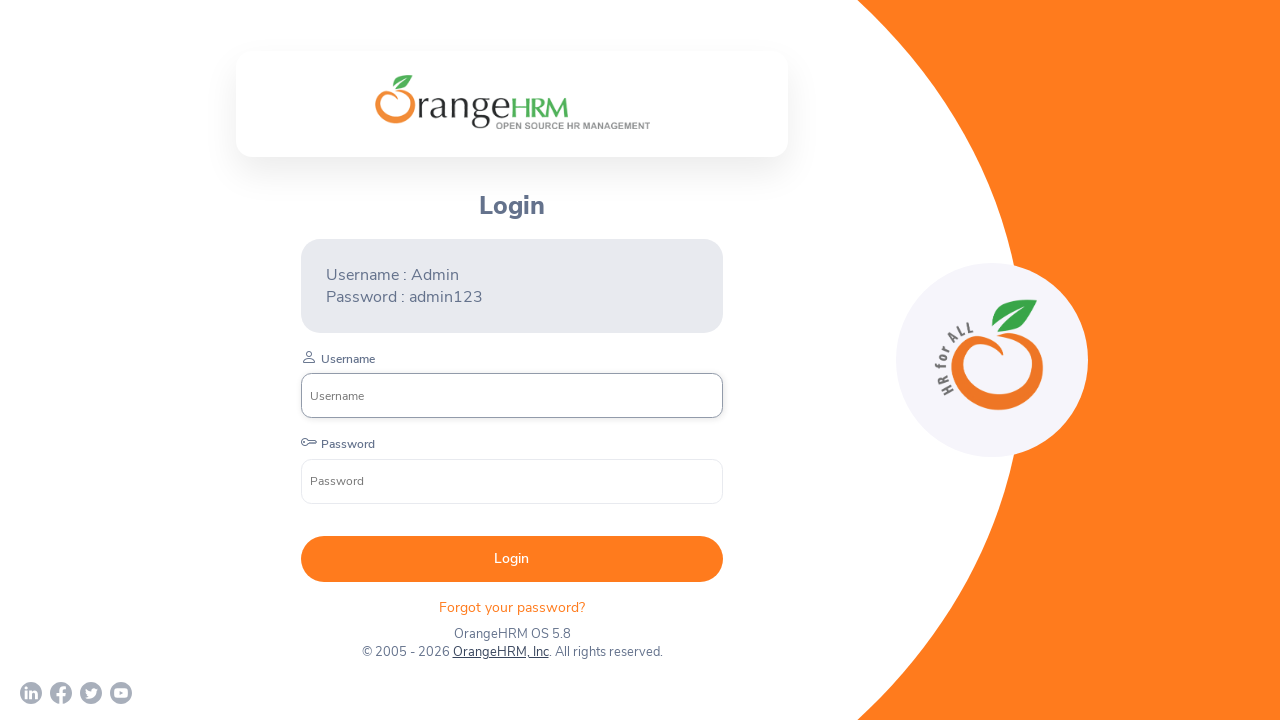